Tests checkbox toggle functionality by iterating through all checkboxes and clicking each one to toggle its state

Starting URL: https://the-internet.herokuapp.com/checkboxes

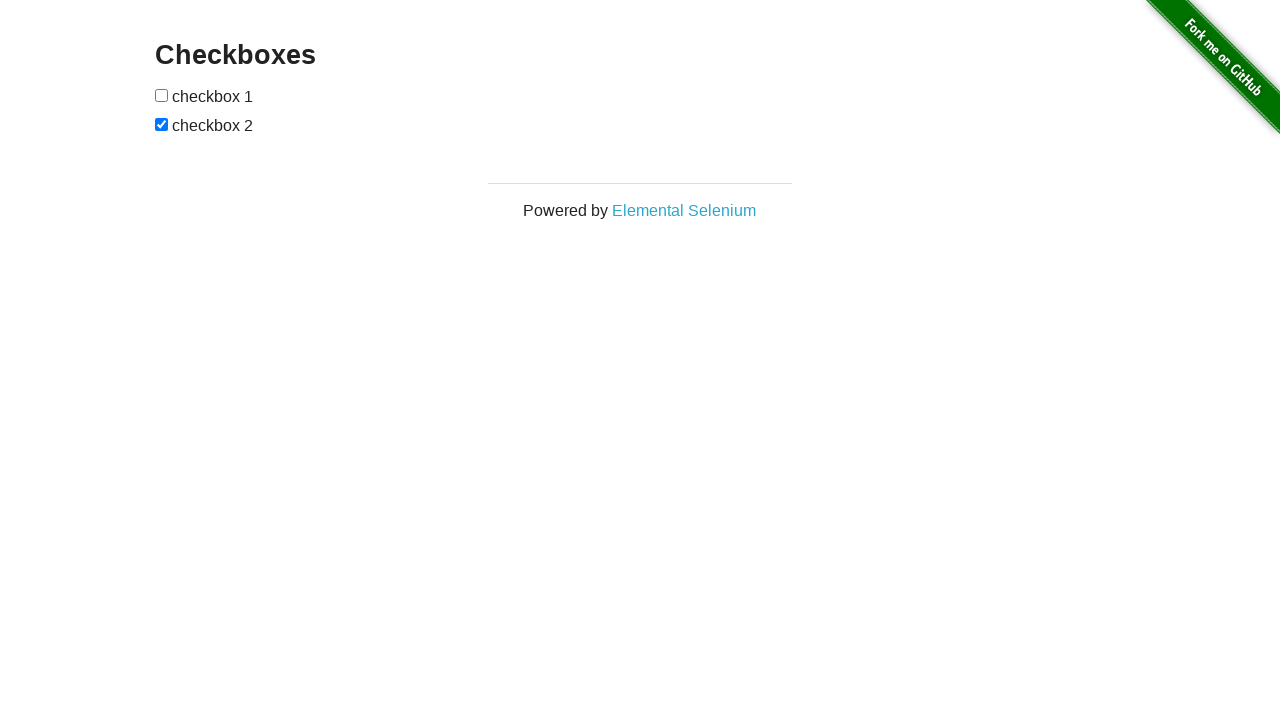

Waited for checkboxes to load on the page
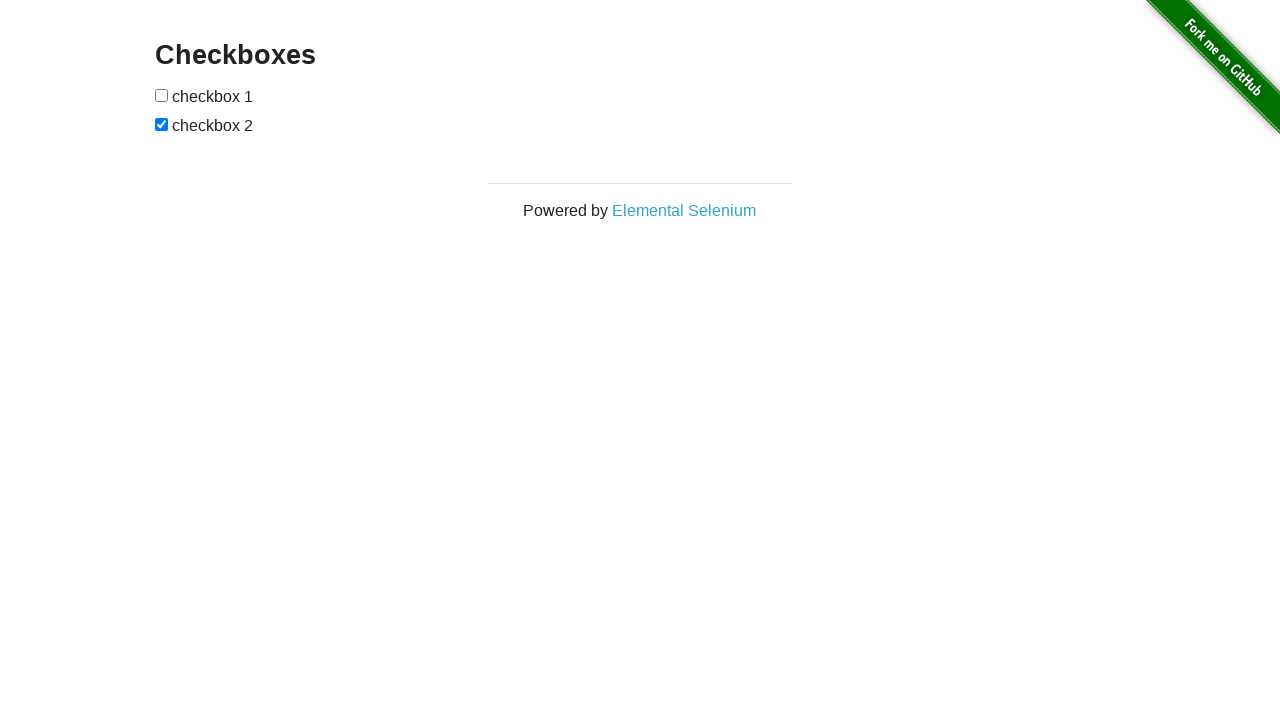

Located all checkboxes on the page
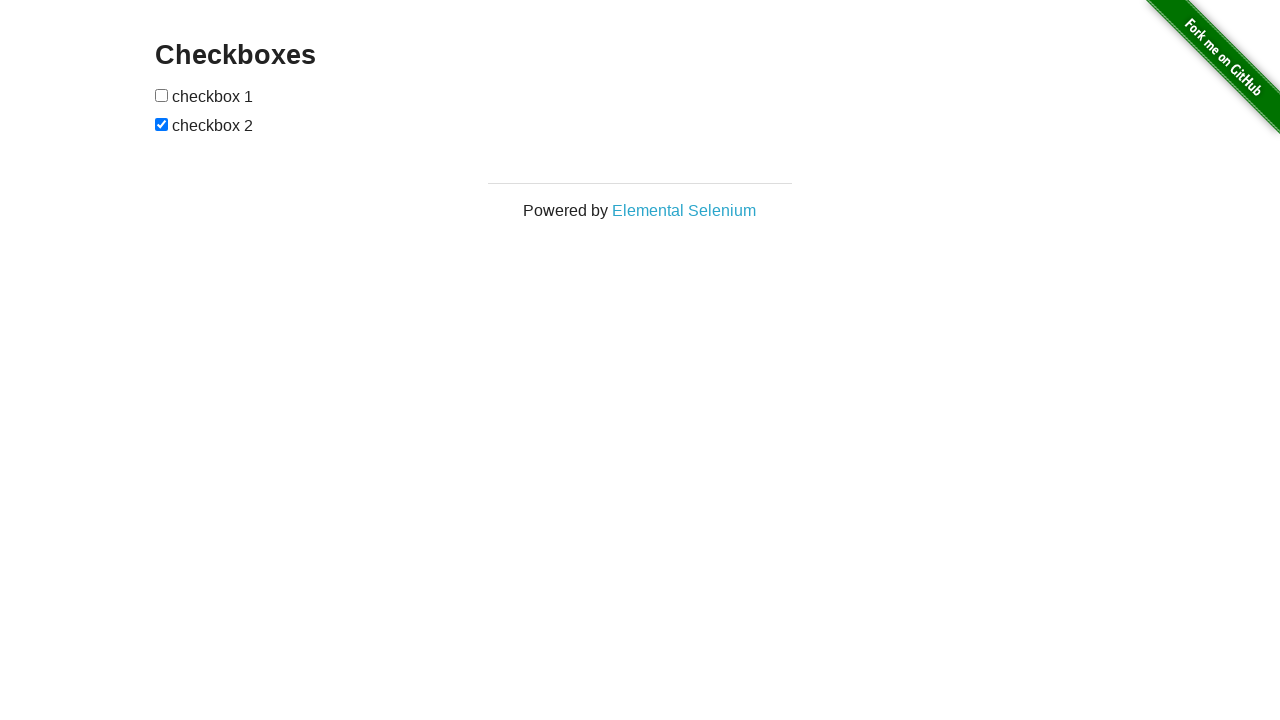

Found 2 checkboxes on the page
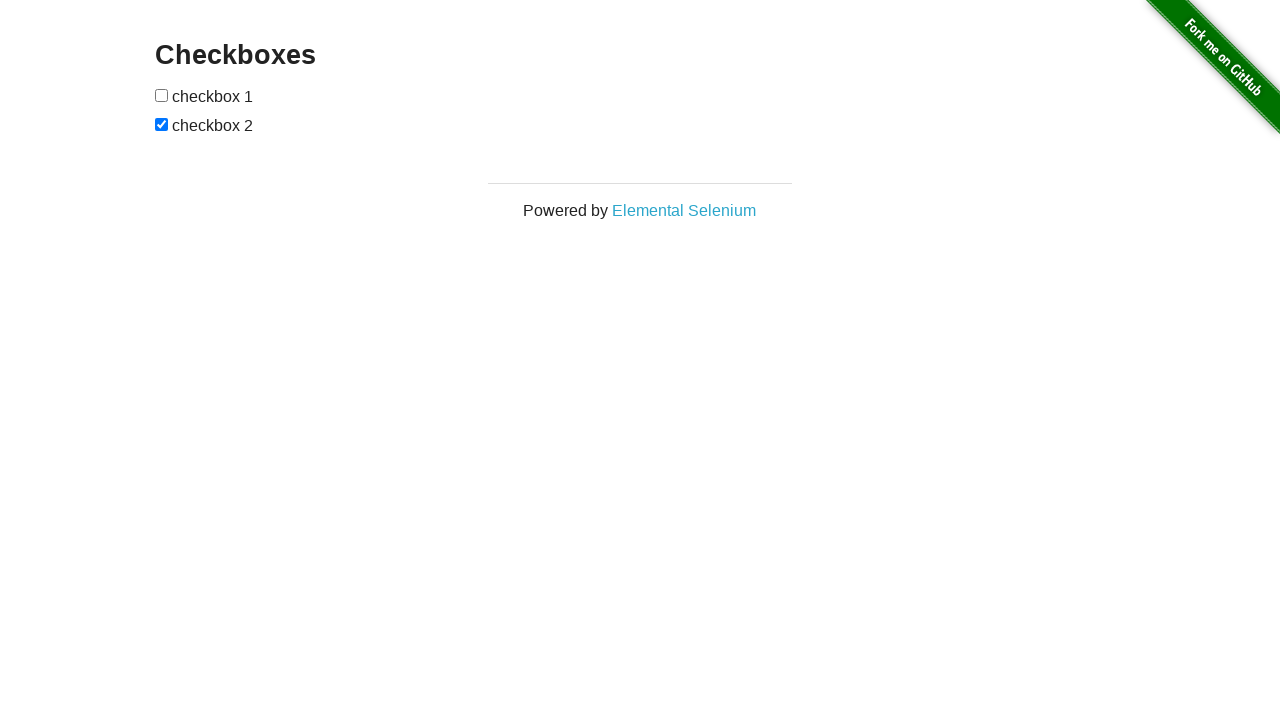

Toggled checkbox 1 of 2 at (162, 95) on input[type='checkbox'] >> nth=0
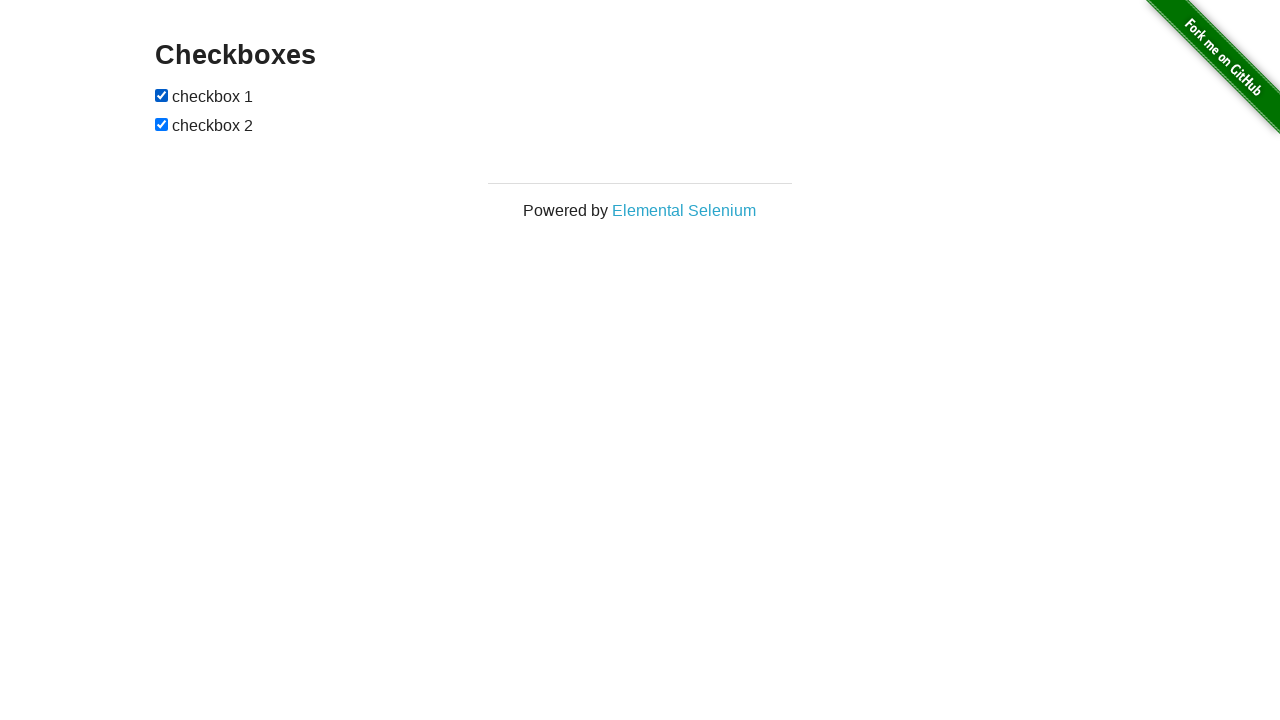

Toggled checkbox 2 of 2 at (162, 124) on input[type='checkbox'] >> nth=1
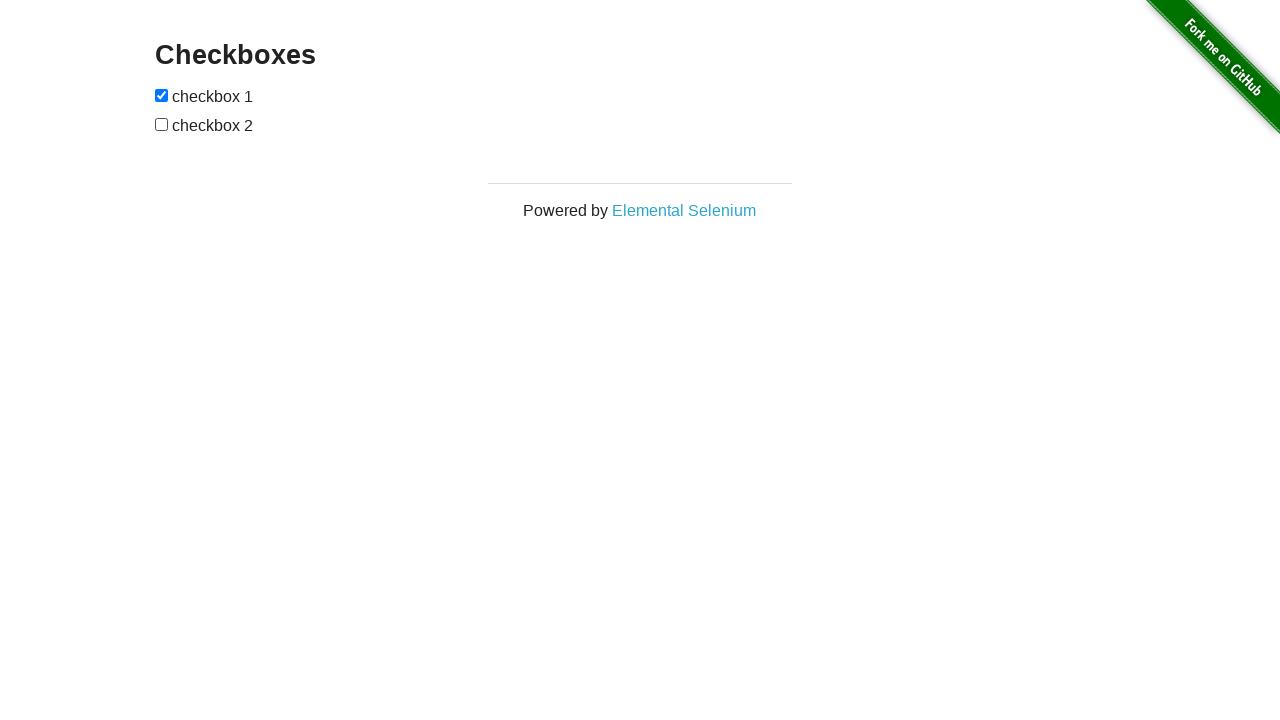

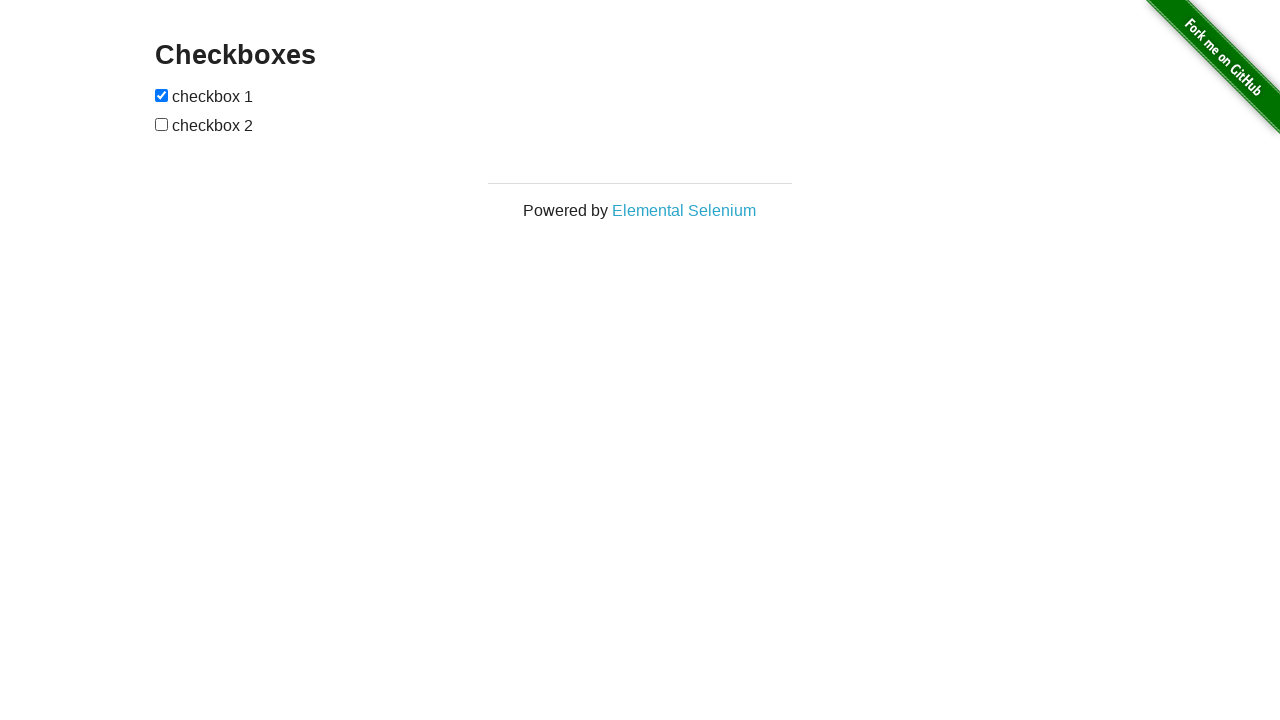